Navigates to the NIE (National Institute of Engineering) website and verifies that the page loads with navigation links present.

Starting URL: https://nie.ac.in/

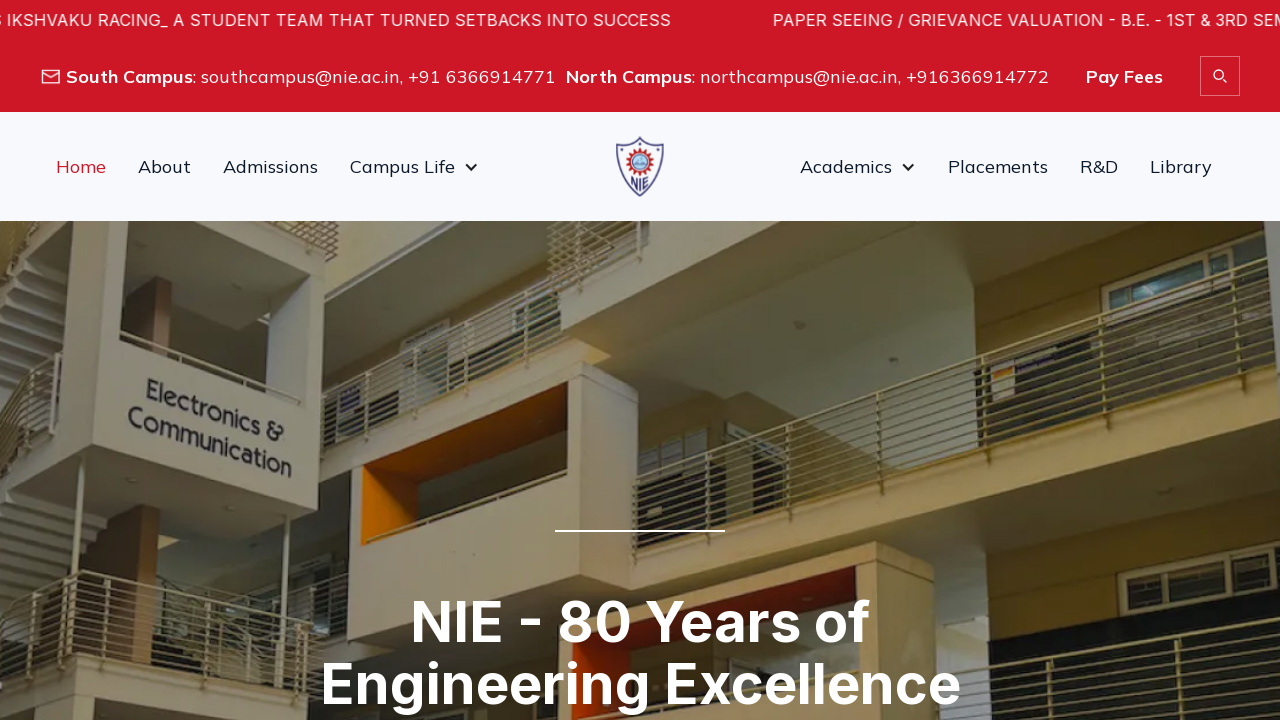

Set viewport size to 1920x1080
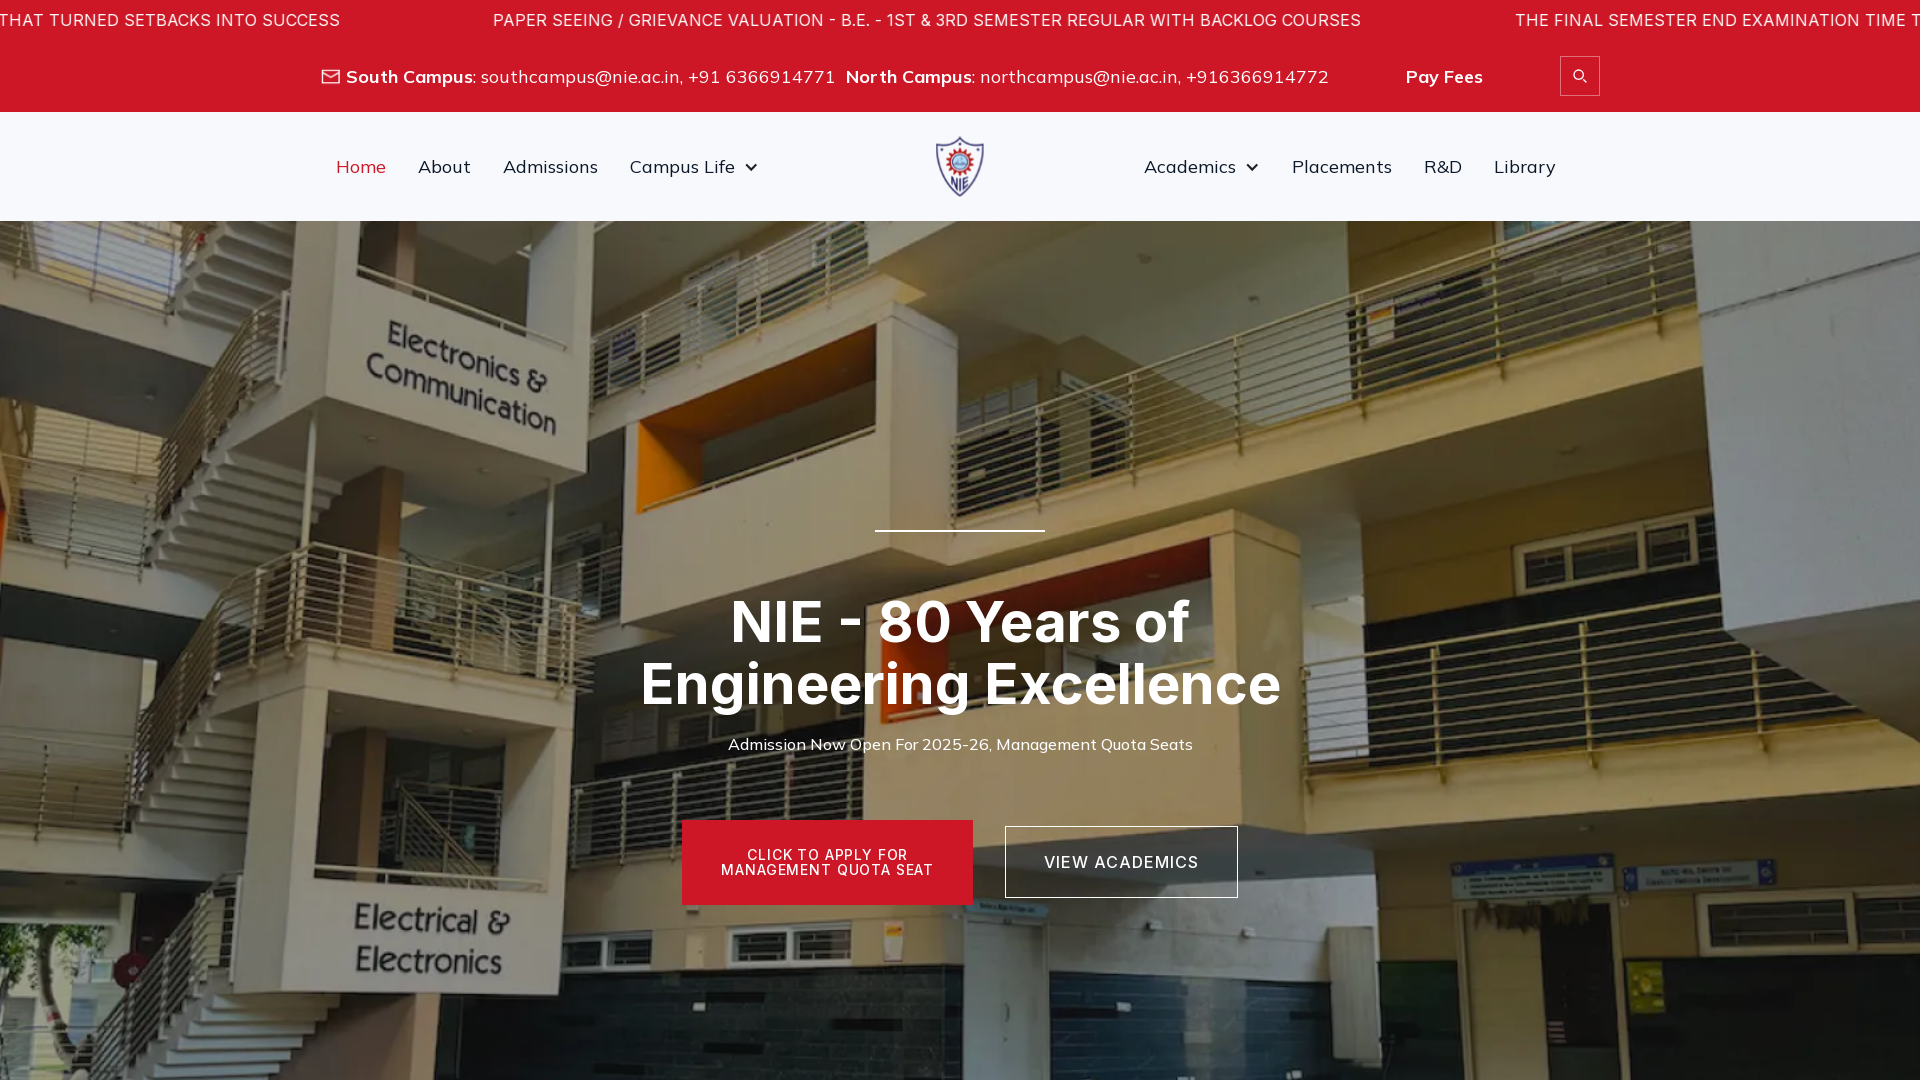

Navigation links loaded on NIE website
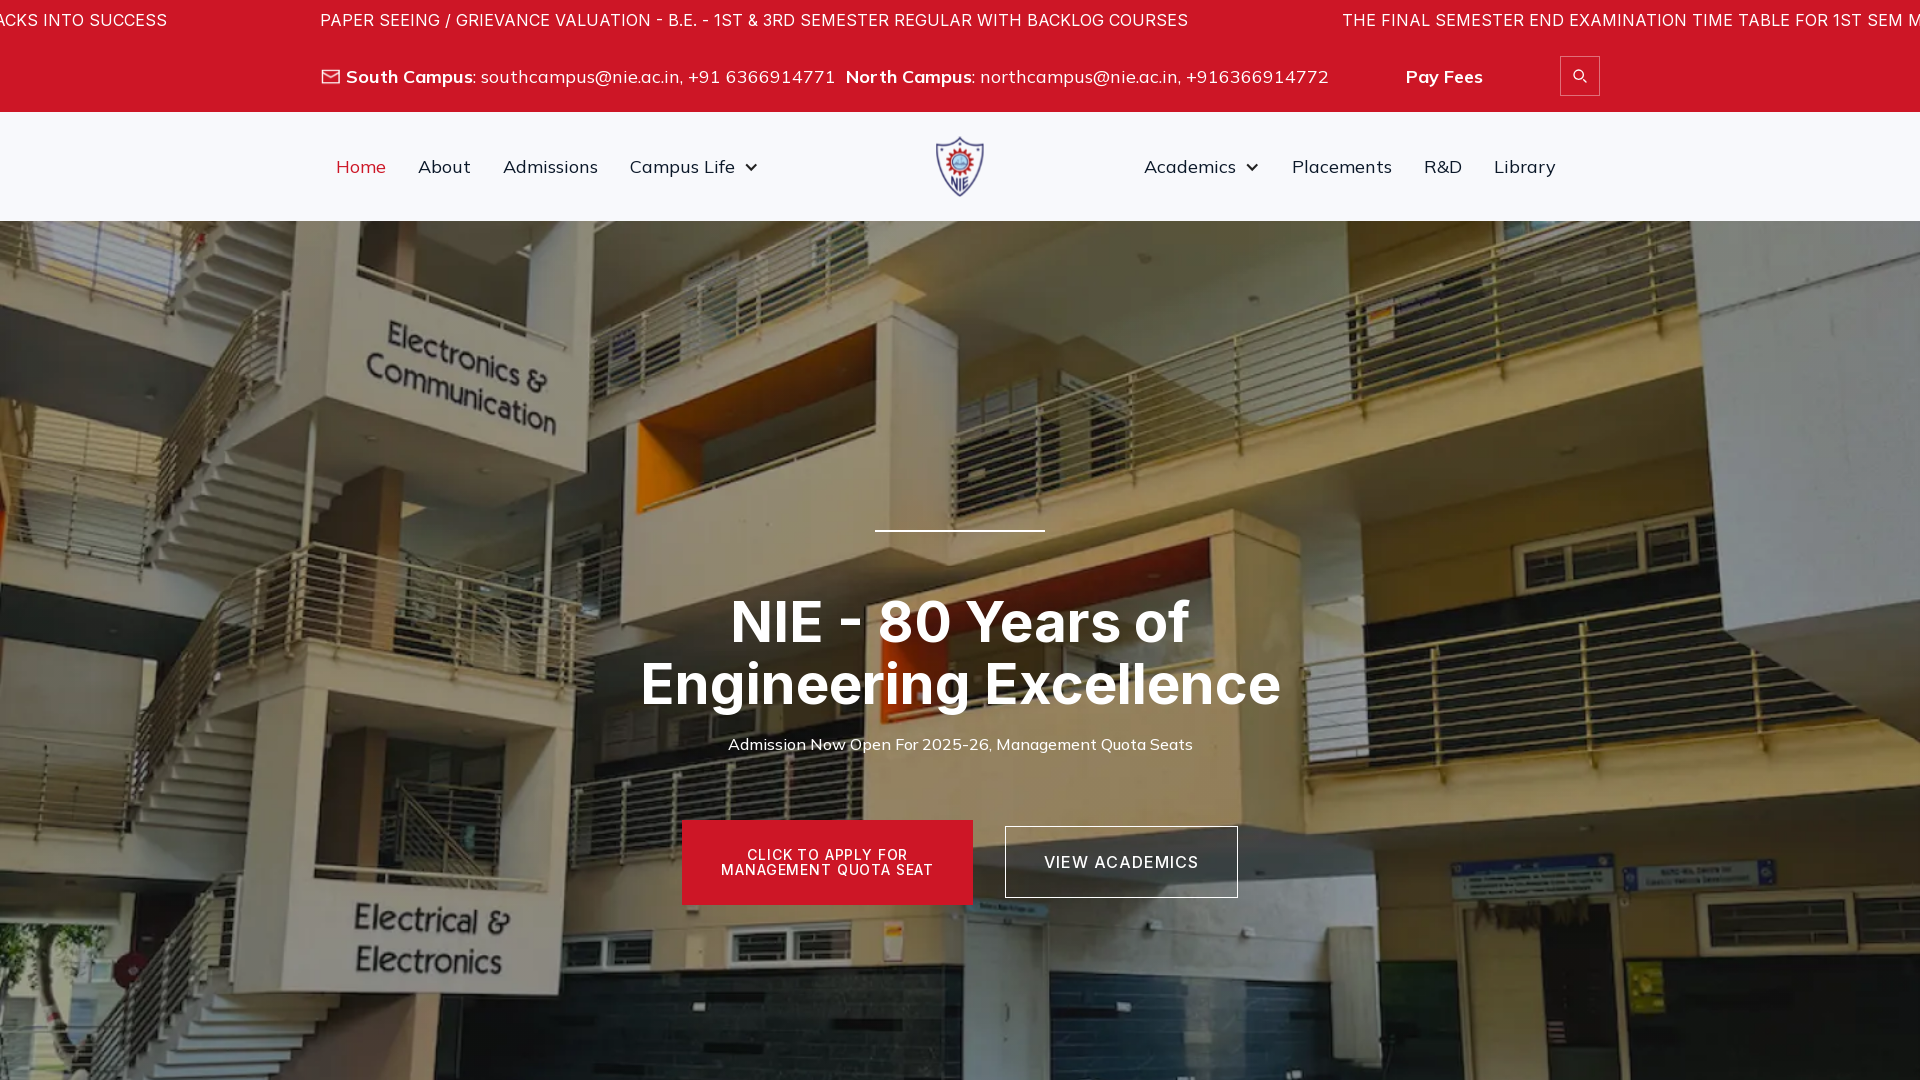

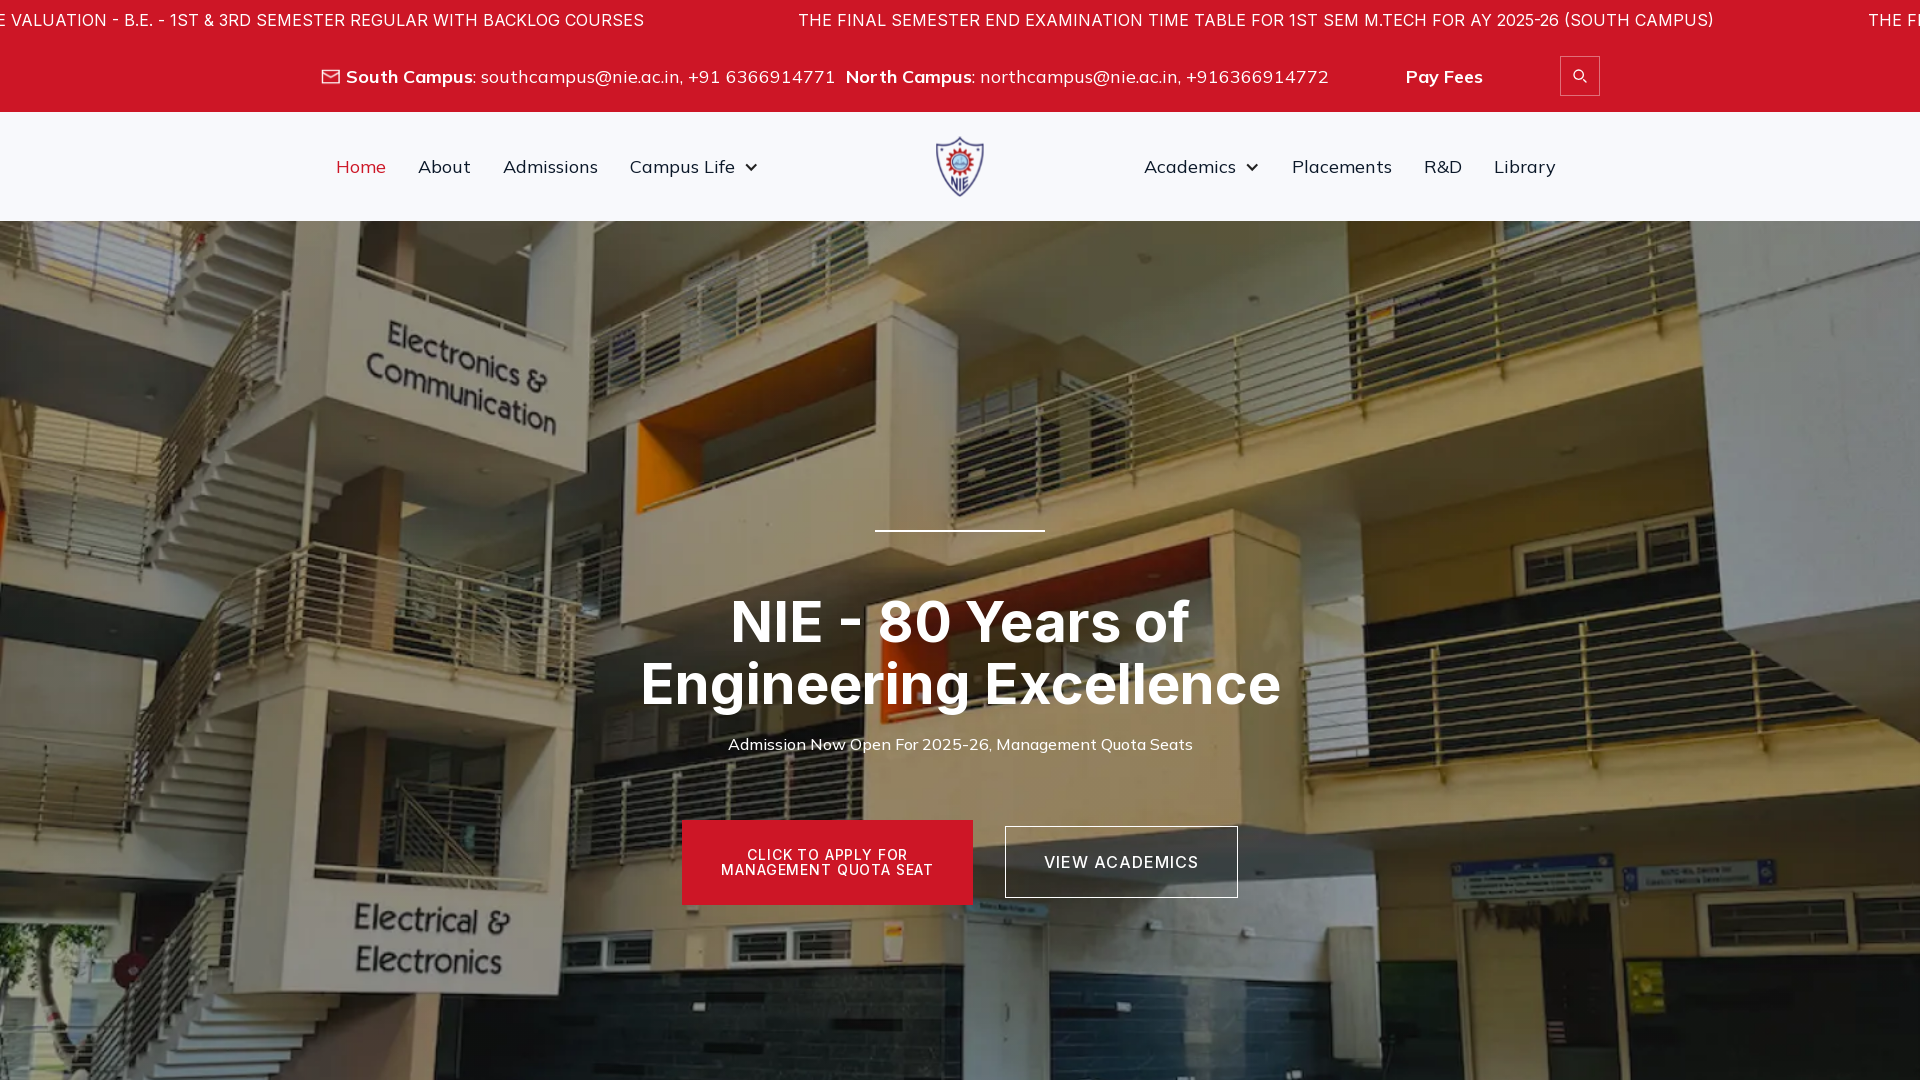